Tests data table sorting without attributes by clicking the dues column header twice and verifying values are sorted in descending order

Starting URL: http://the-internet.herokuapp.com/tables

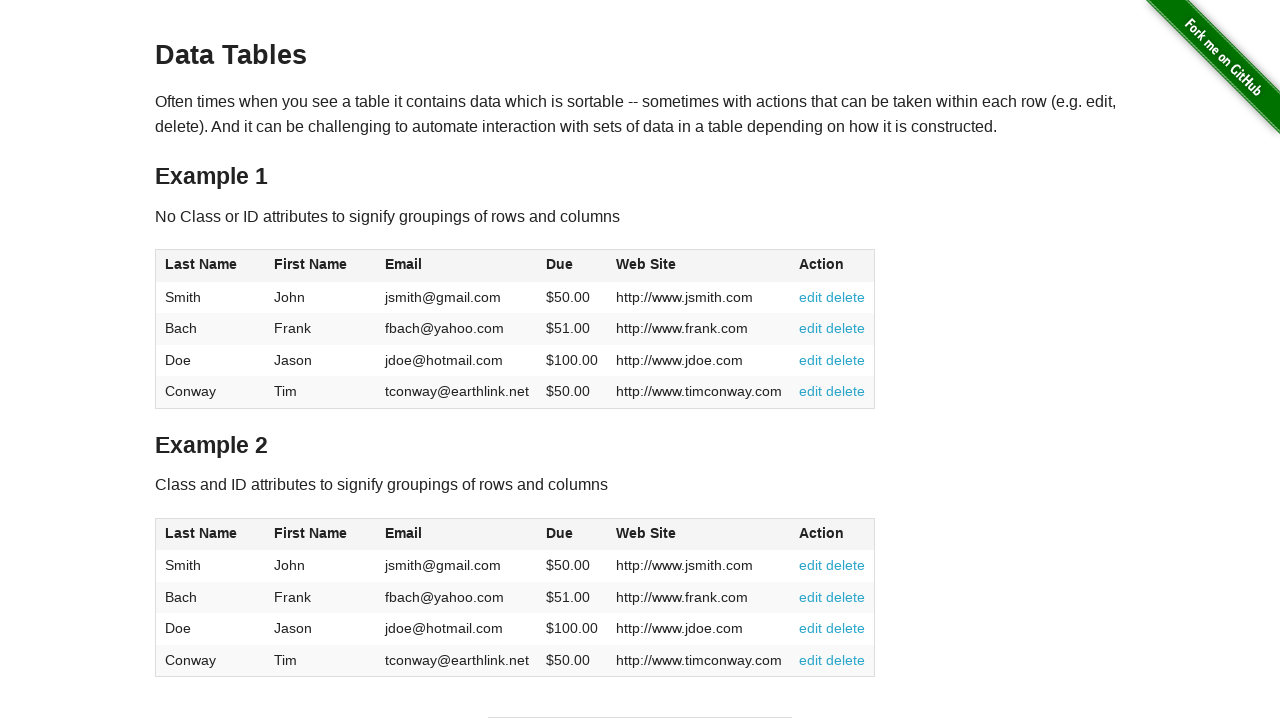

Clicked dues column header for first sort (ascending) at (572, 266) on #table1 thead tr th:nth-of-type(4)
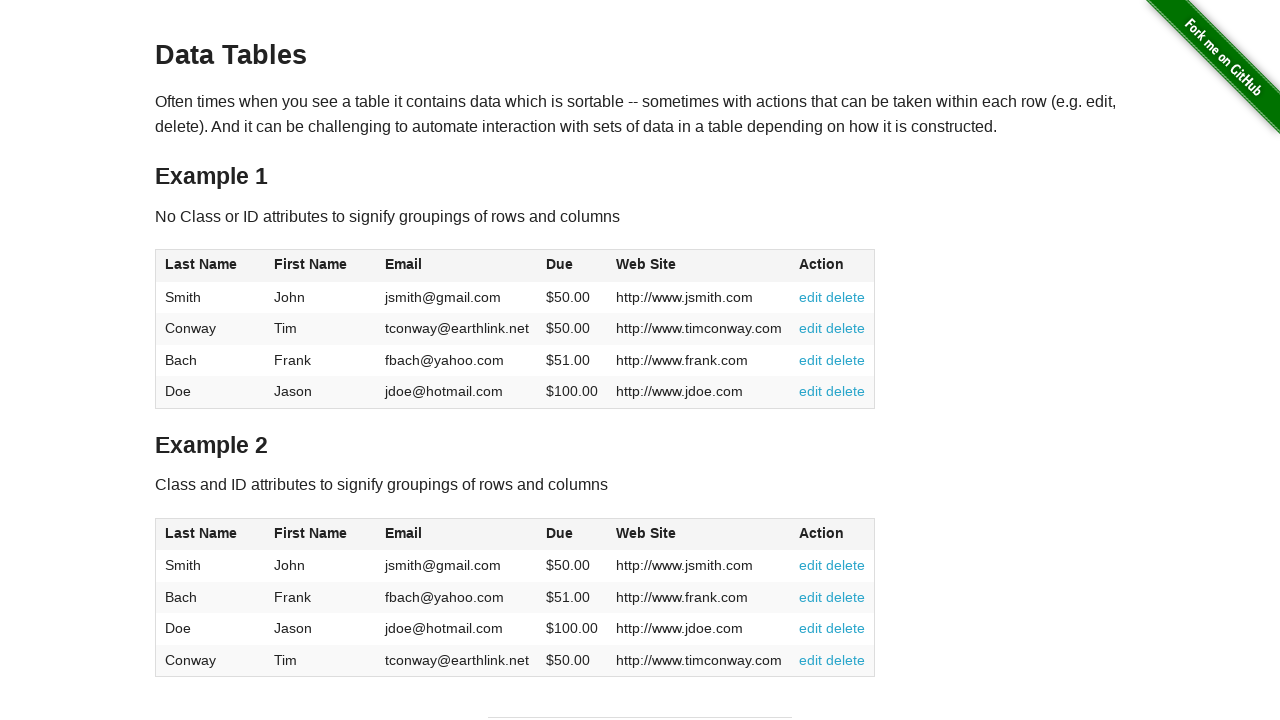

Clicked dues column header again to sort descending at (572, 266) on #table1 thead tr th:nth-of-type(4)
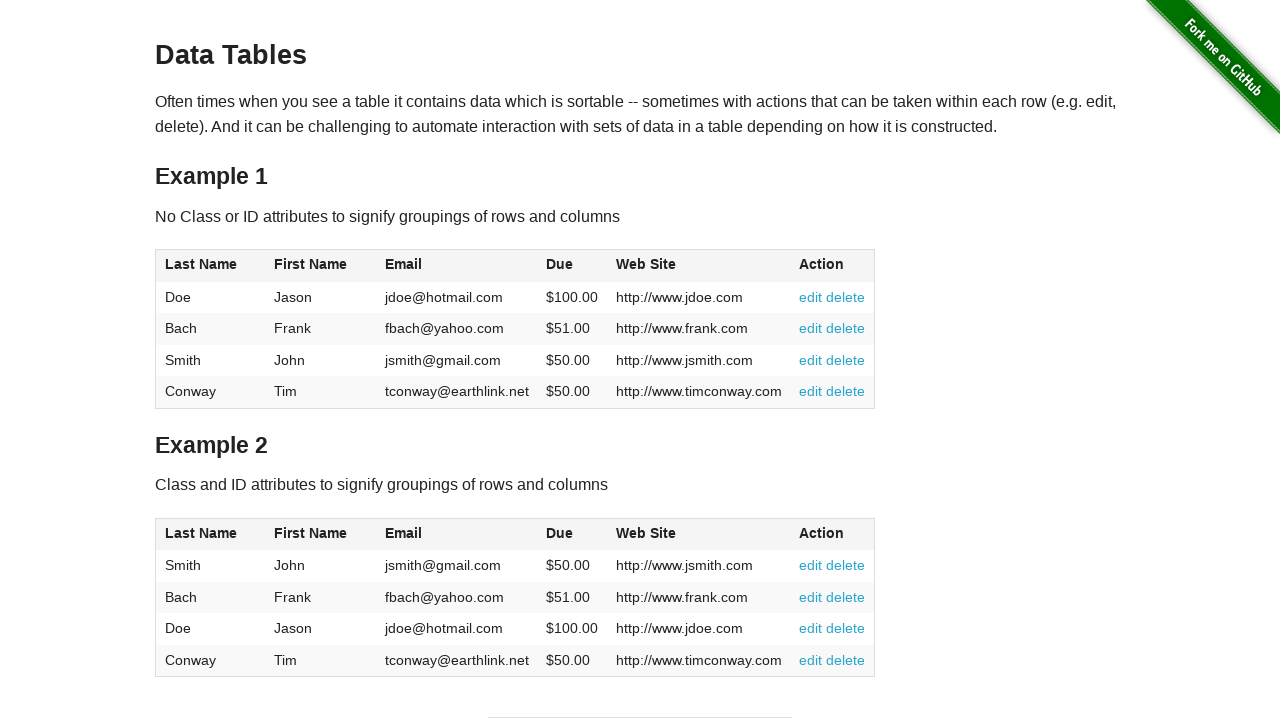

Verified dues column cells are present in sorted table
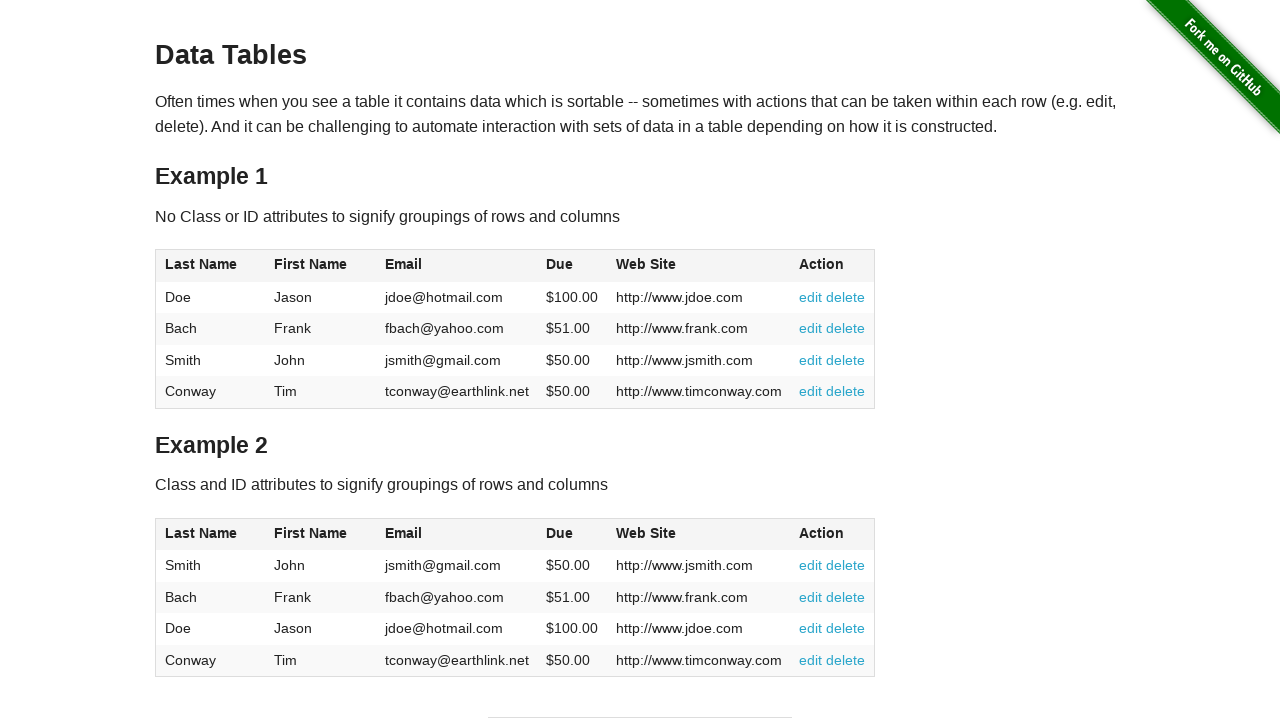

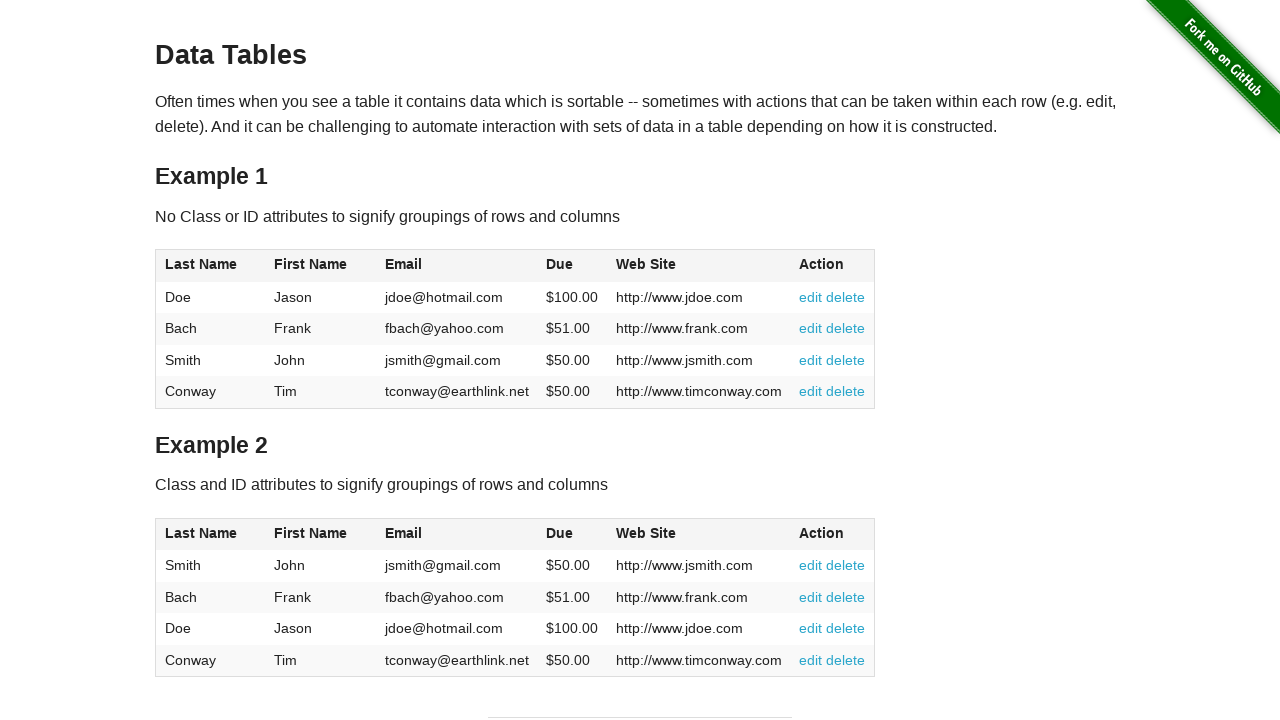